Tests search functionality on 1800flowers.com by searching for "Roses" and verifying the search results page displays "Roses Delivery"

Starting URL: https://www.1800flowers.com/

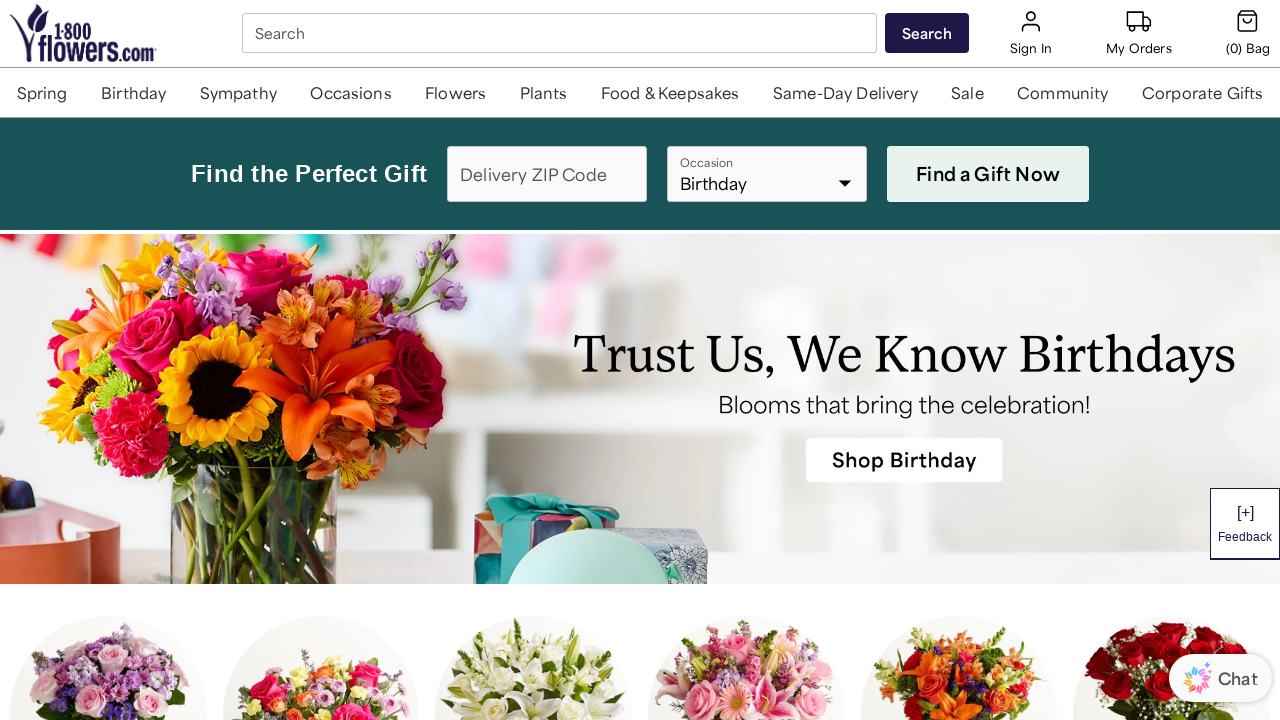

Search box became visible and ready
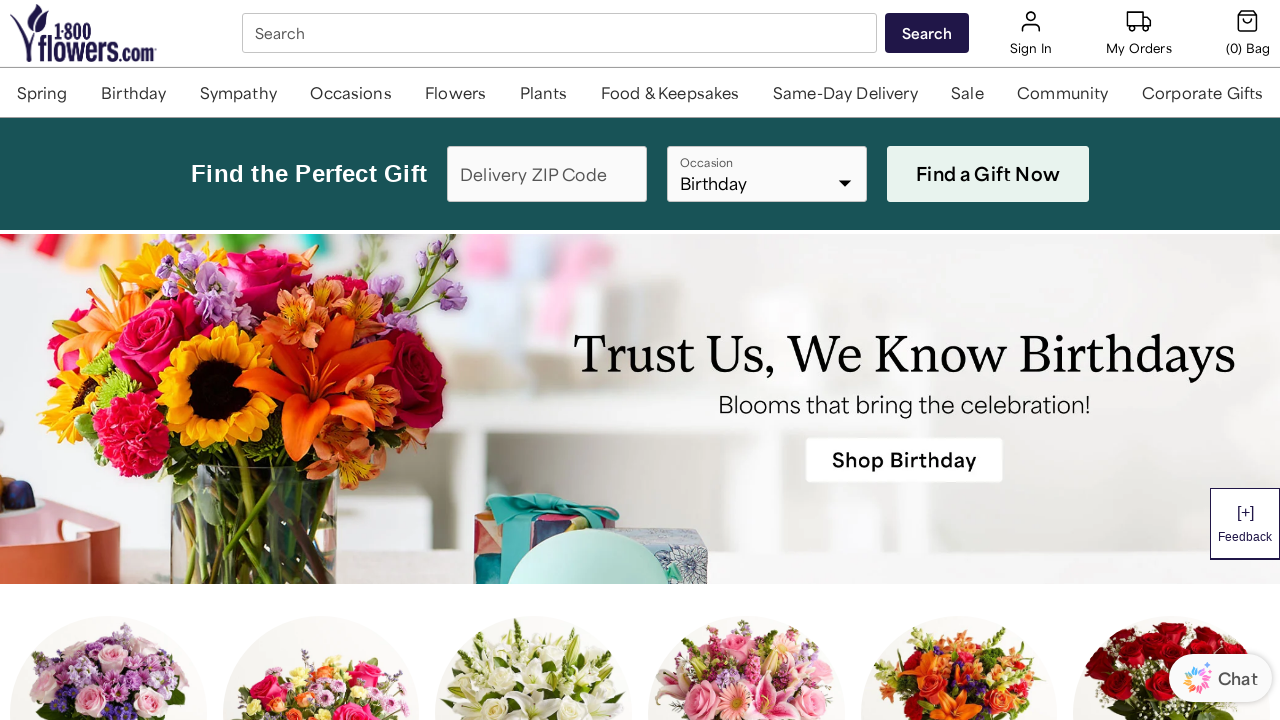

Filled search box with 'Roses' on #SearchBox_desktop
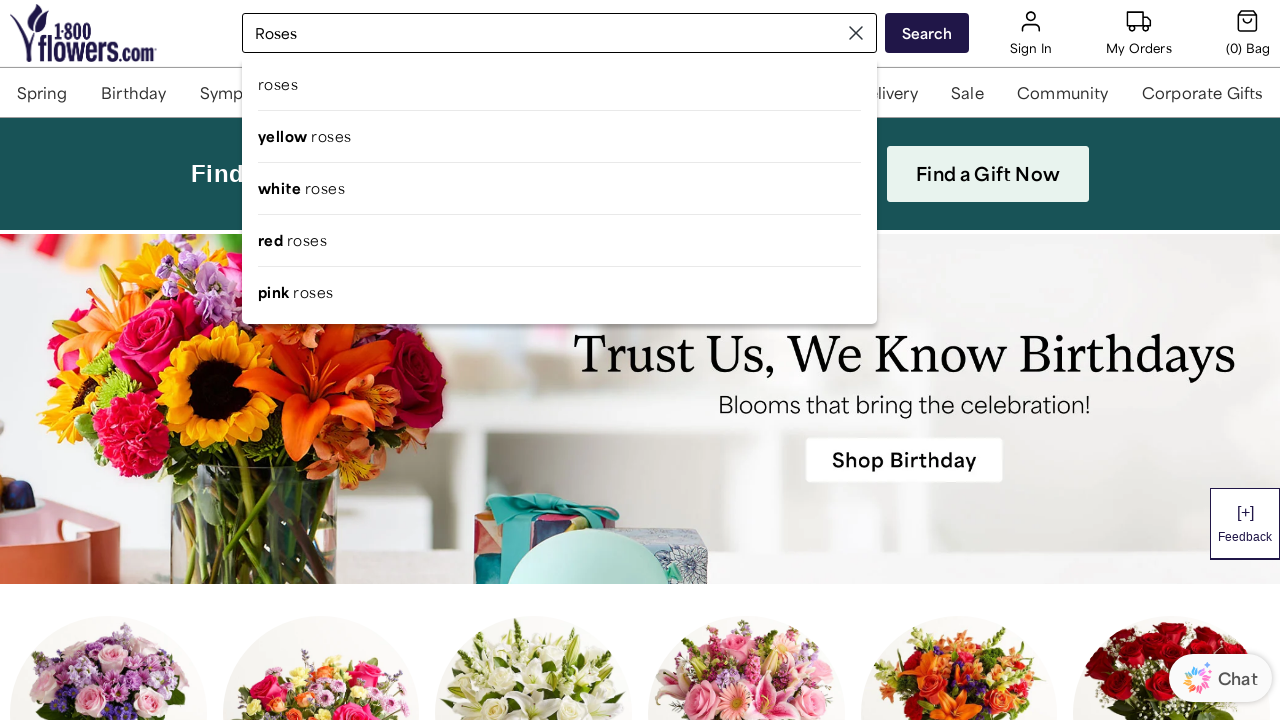

Clicked search button to submit search at (927, 33) on #btn-search
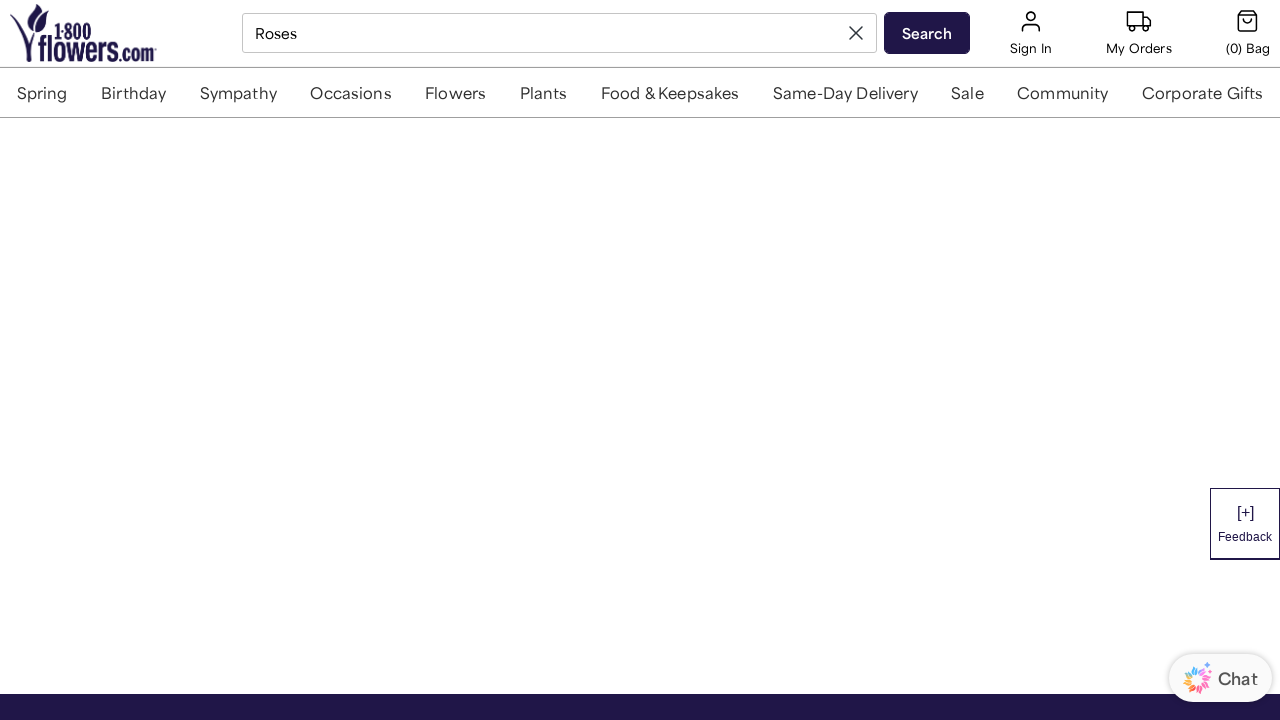

Search results page loaded with heading element
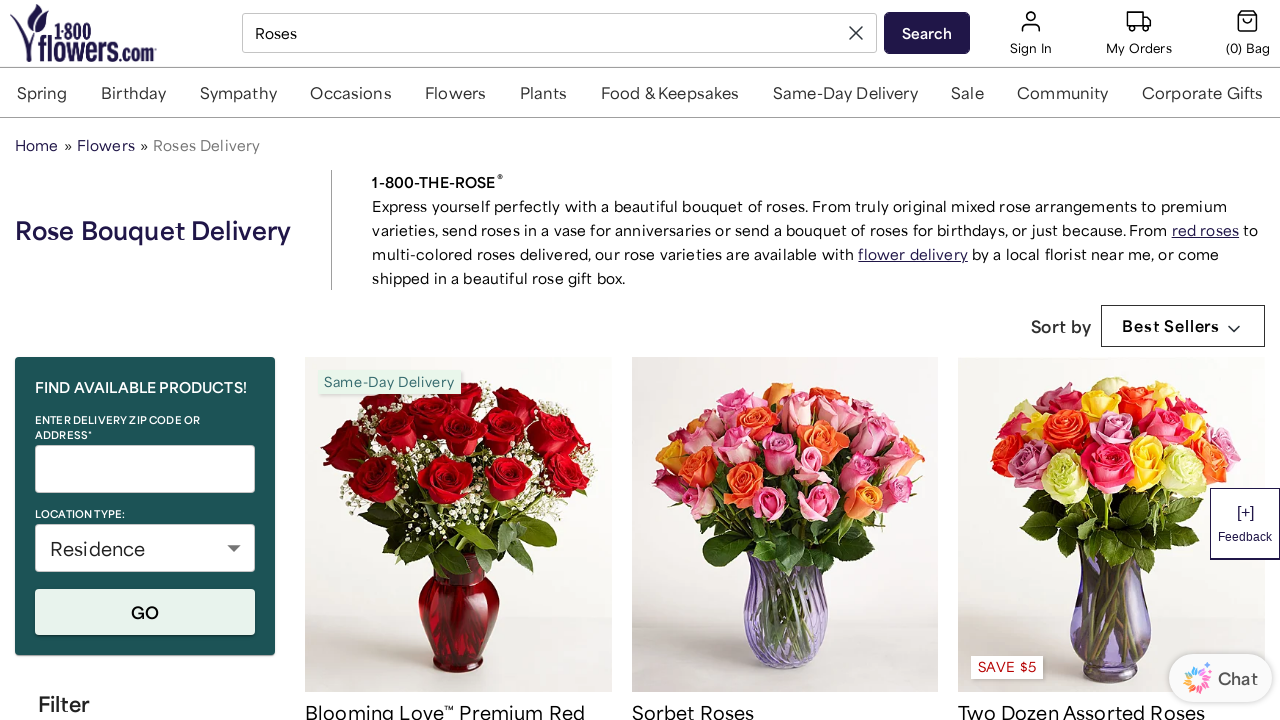

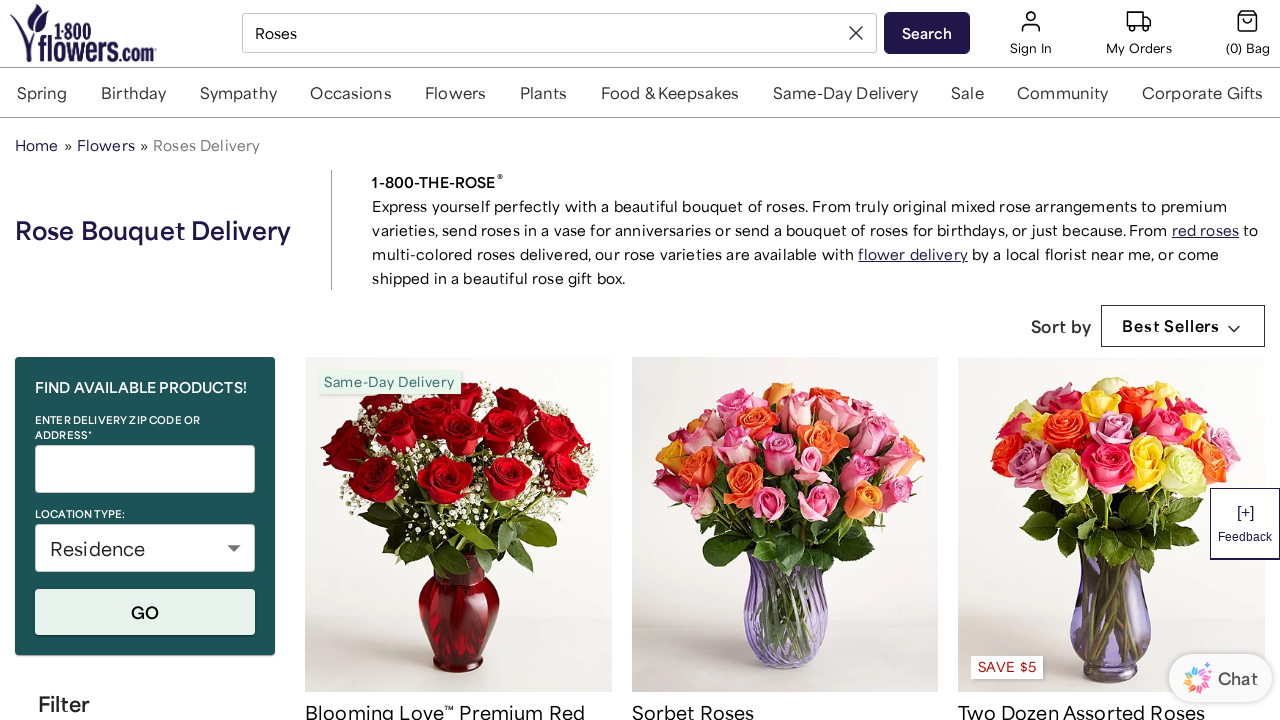